Tests various checkbox interactions including basic checkboxes, tri-state checkboxes, toggle switches, and multi-select checkboxes on a demo page

Starting URL: https://leafground.com/checkbox.xhtml

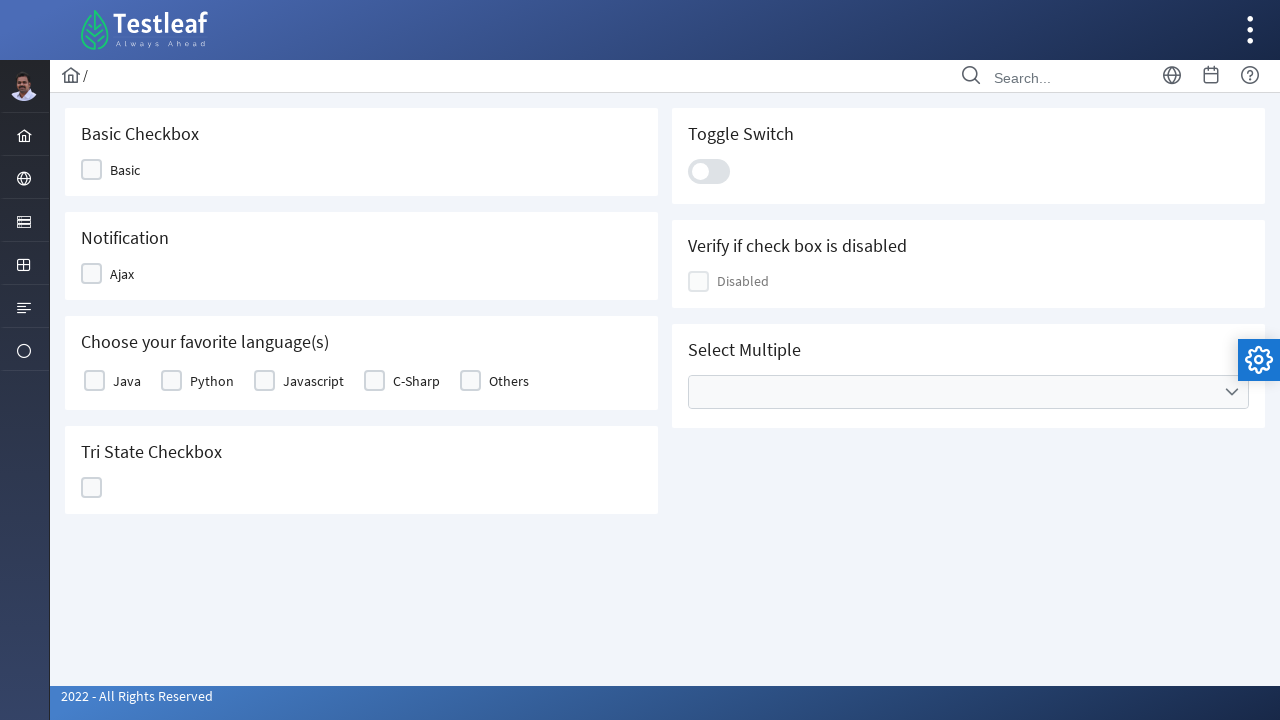

Clicked basic checkbox at (125, 170) on (//span[@class='ui-chkbox-label'])[1]
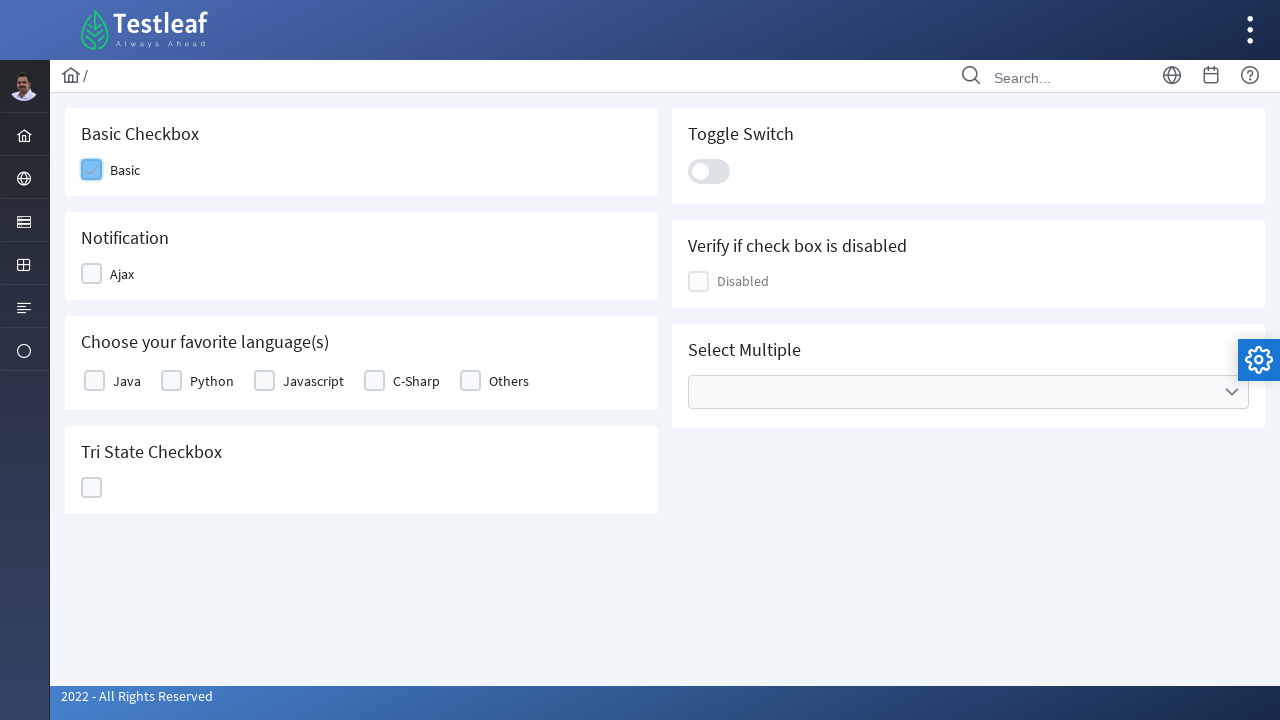

Clicked Ajax checkbox at (122, 274) on (//span[@class='ui-chkbox-label'])[2]
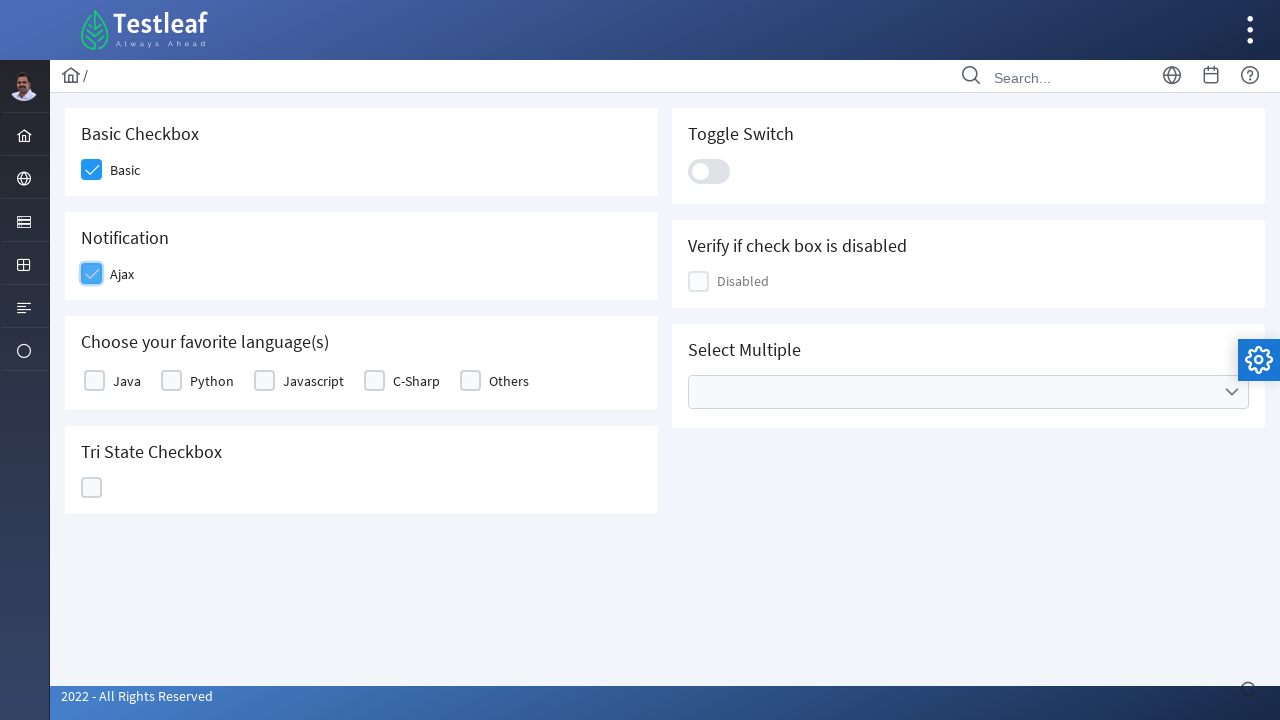

Ajax notification message appeared
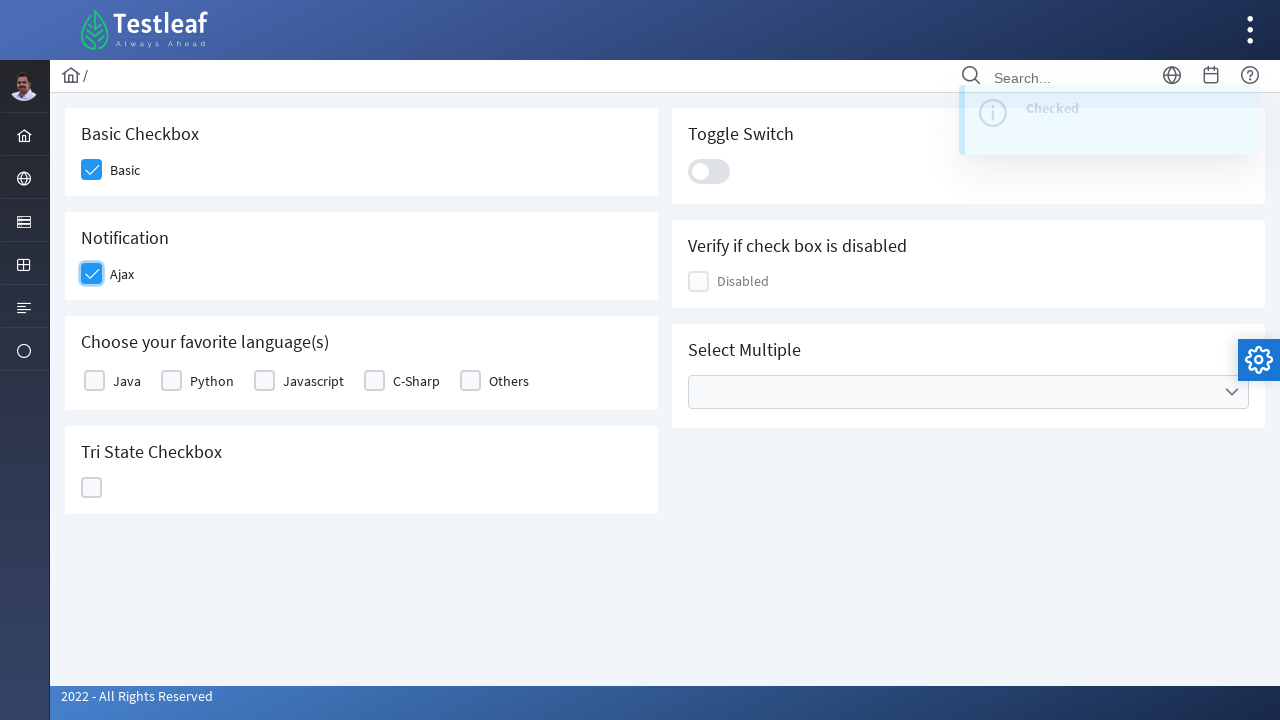

Clicked Java checkbox at (127, 381) on xpath=//label[text()='Java']
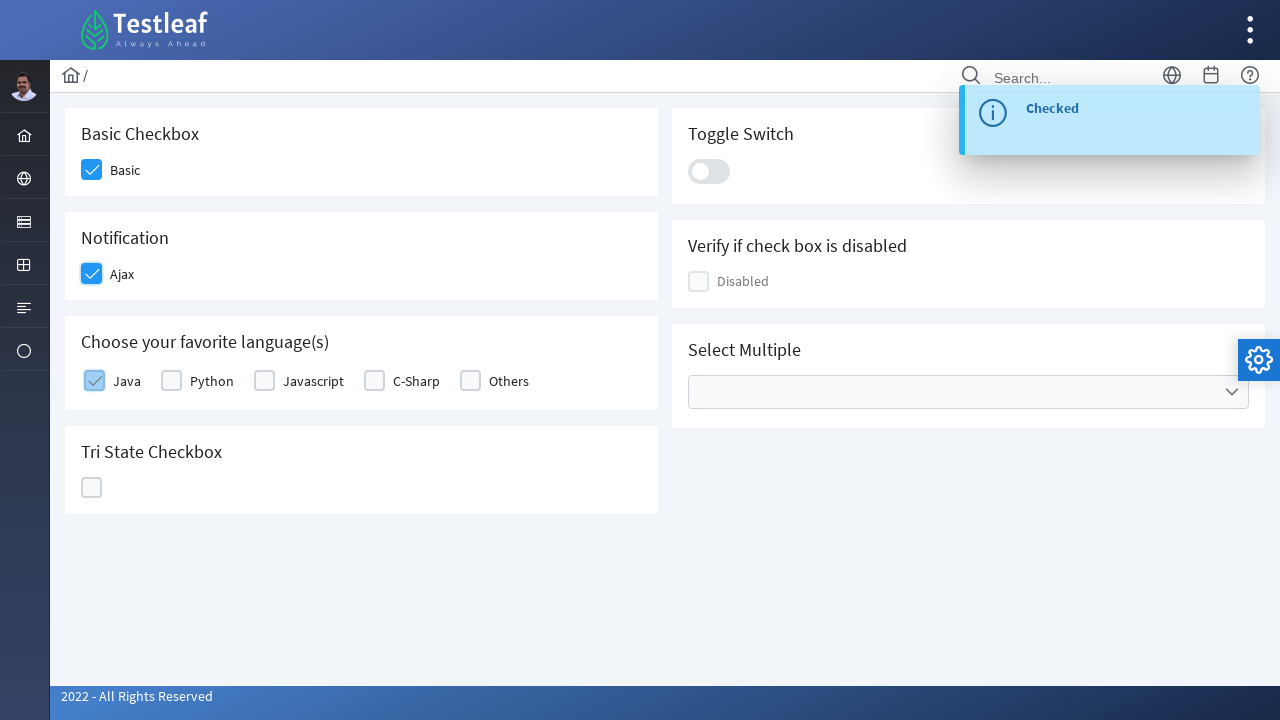

Clicked tri-state checkbox at (92, 488) on xpath=//div[@id='j_idt87:ajaxTriState']
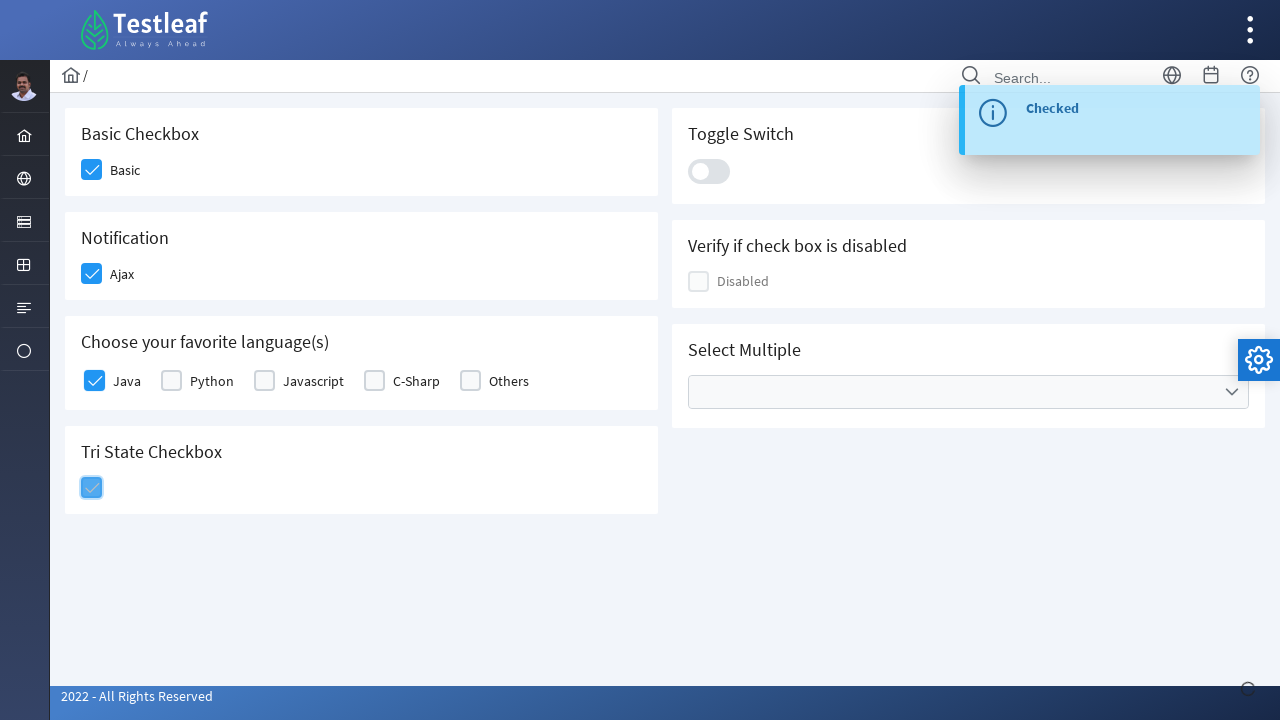

Tri-state checkbox state message appeared
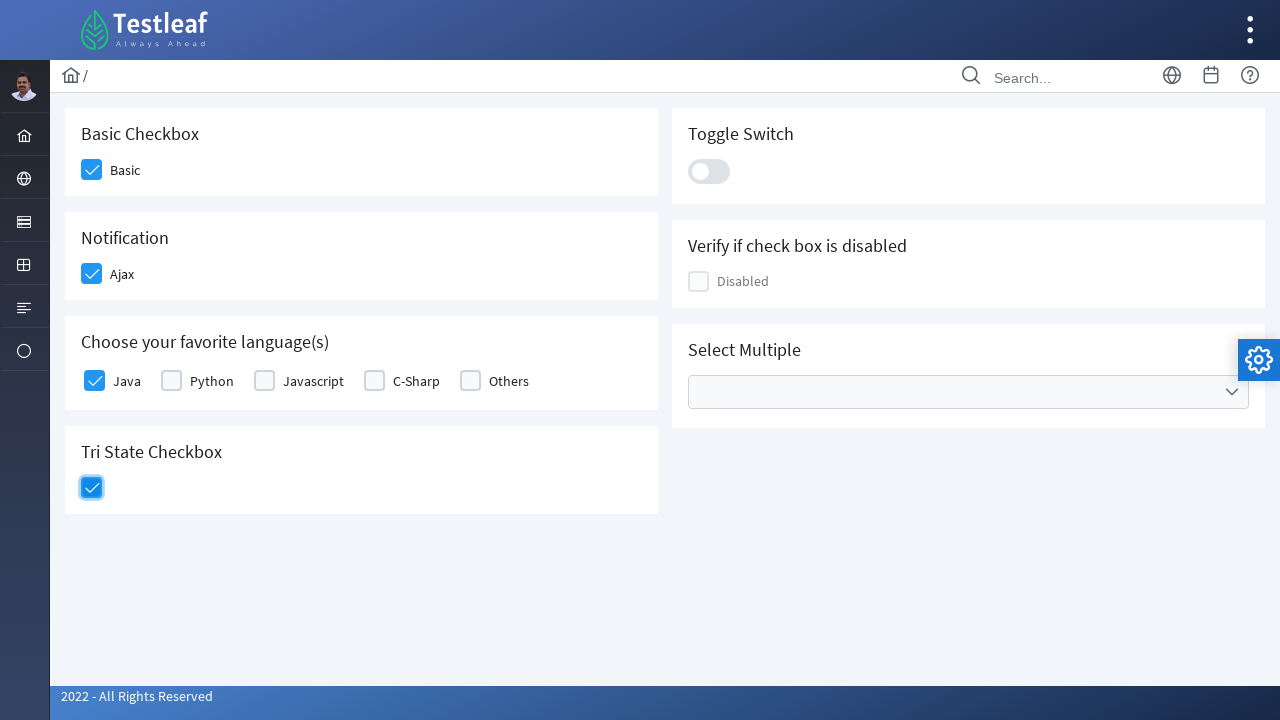

Clicked toggle switch at (709, 171) on xpath=//div[@class='ui-toggleswitch ui-widget']
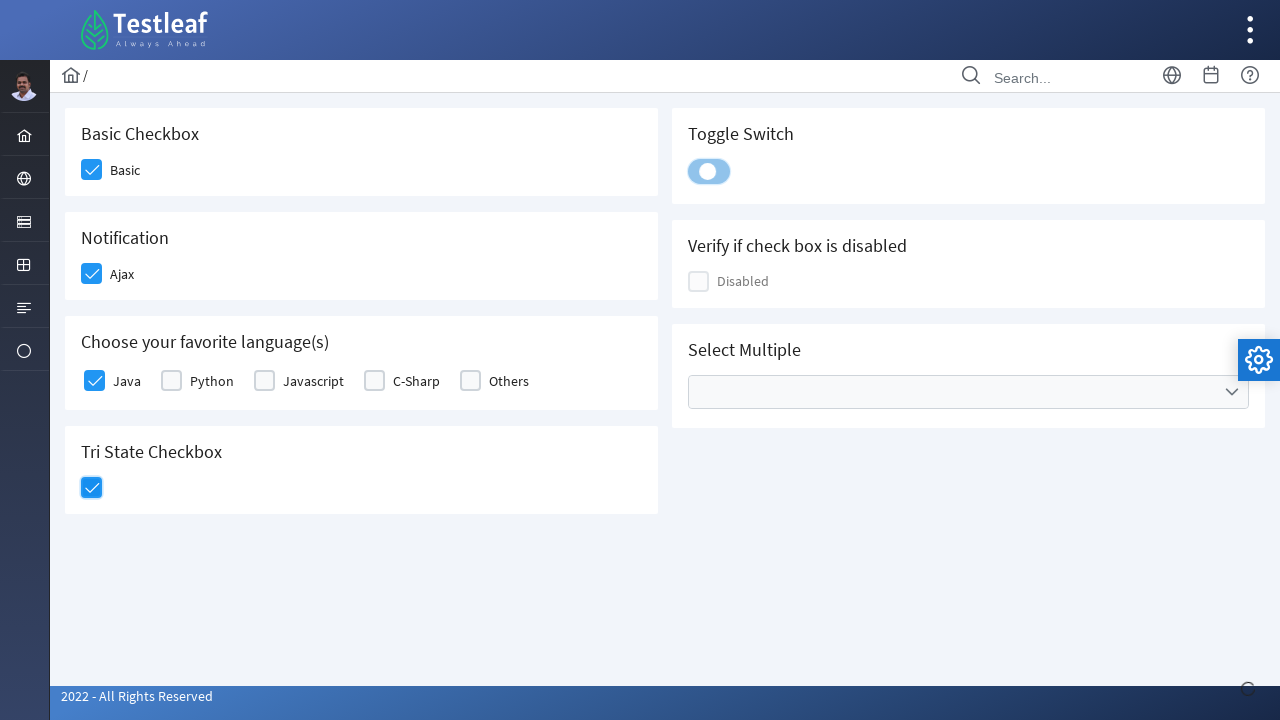

Toggle switch verification message appeared
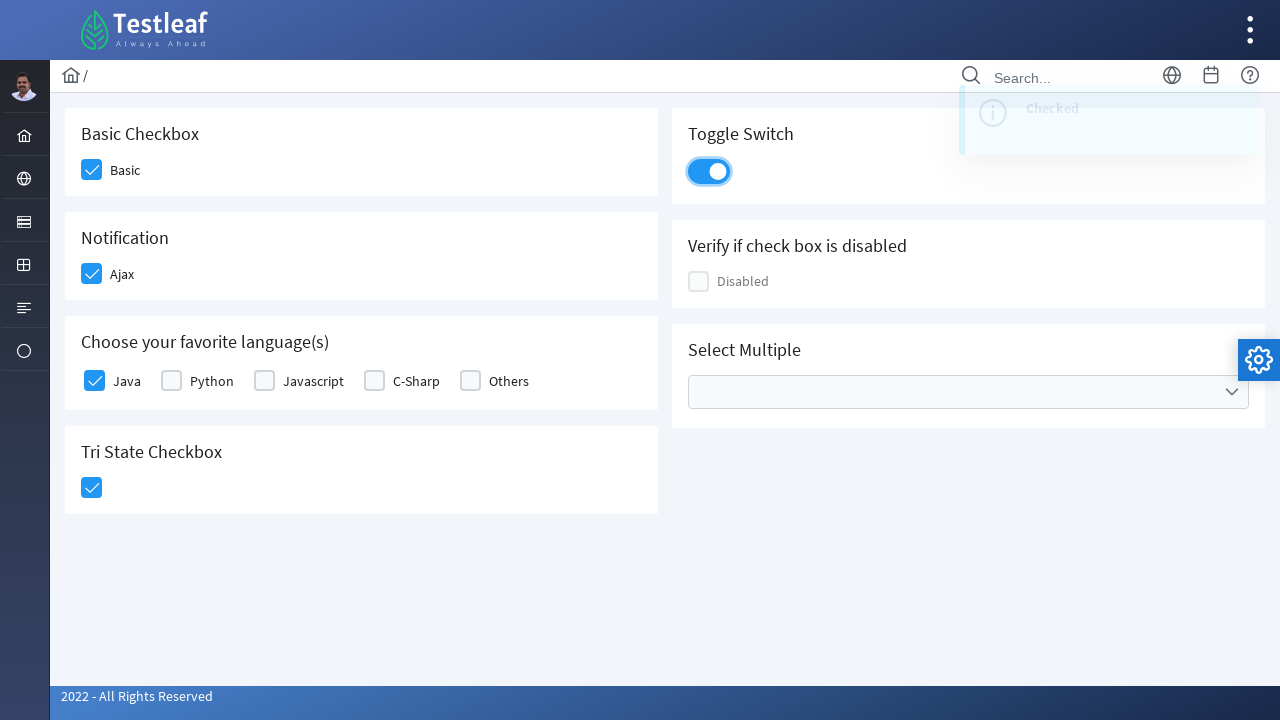

Located disabled checkbox element
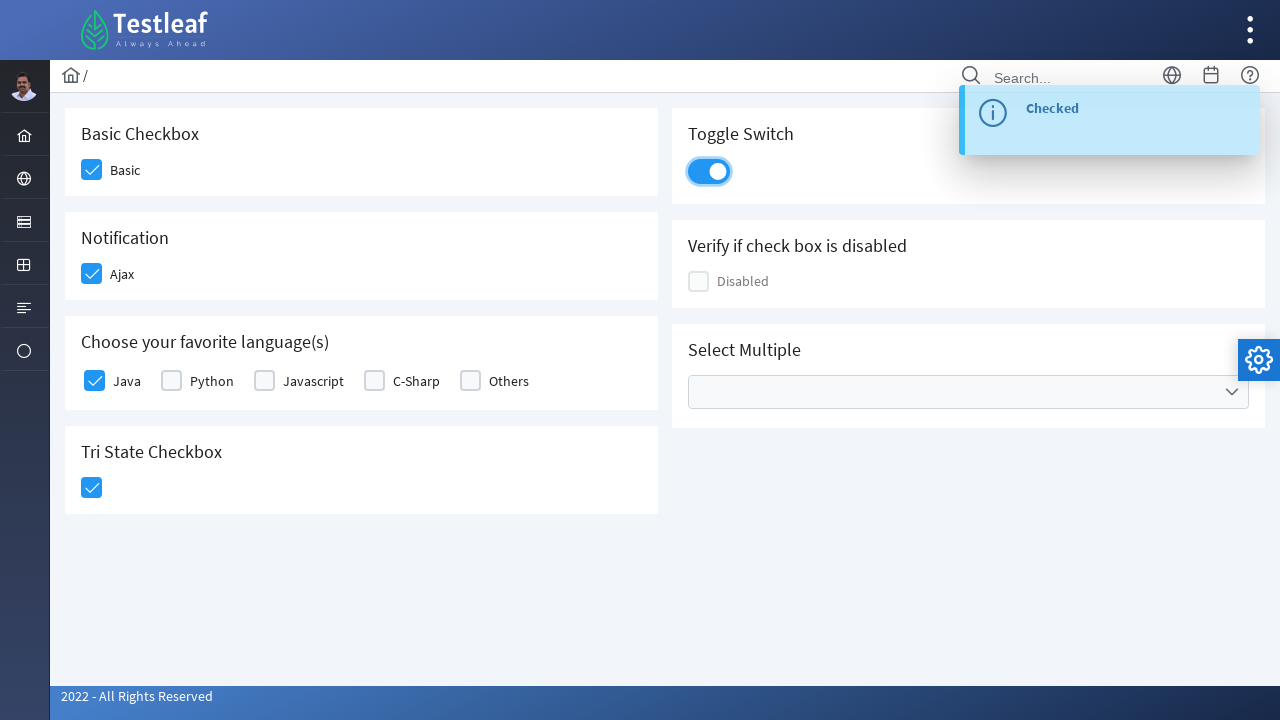

Opened cities dropdown menu at (968, 392) on xpath=//ul[@data-label='Cities']
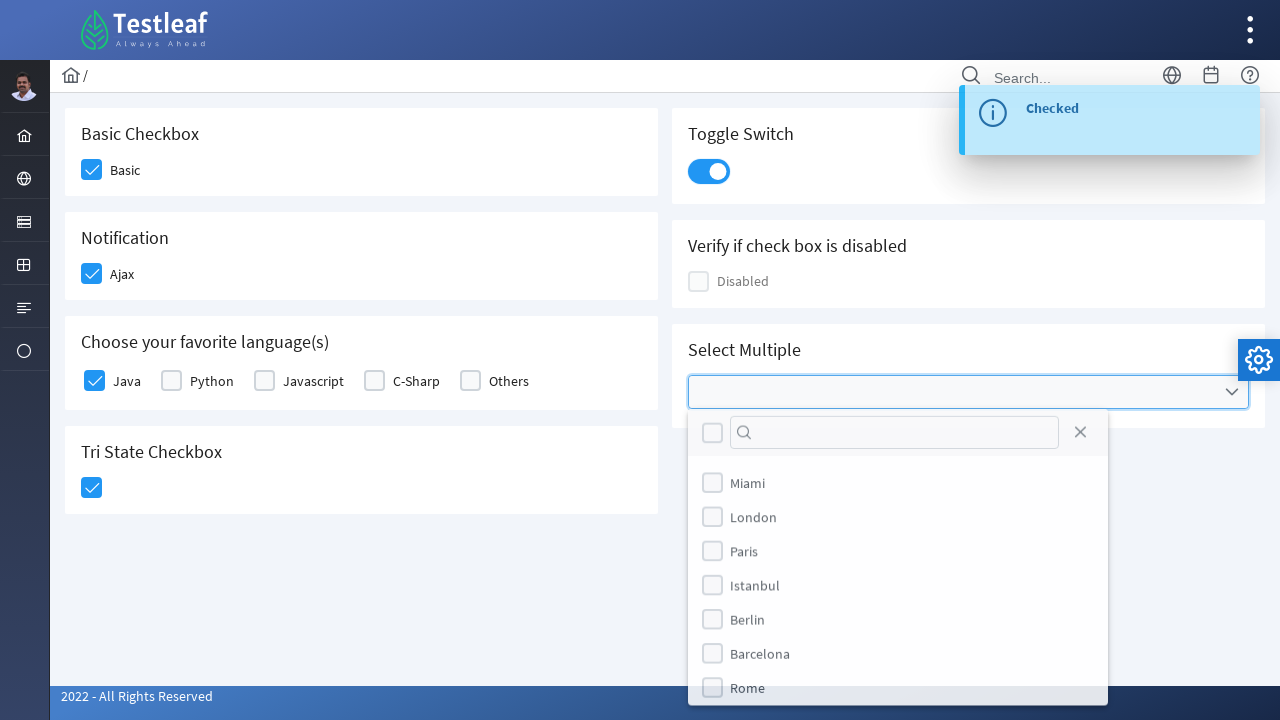

Selected first city checkbox at (712, 554) on (//div[@class='ui-chkbox-box ui-widget ui-corner-all ui-state-default'])[8]
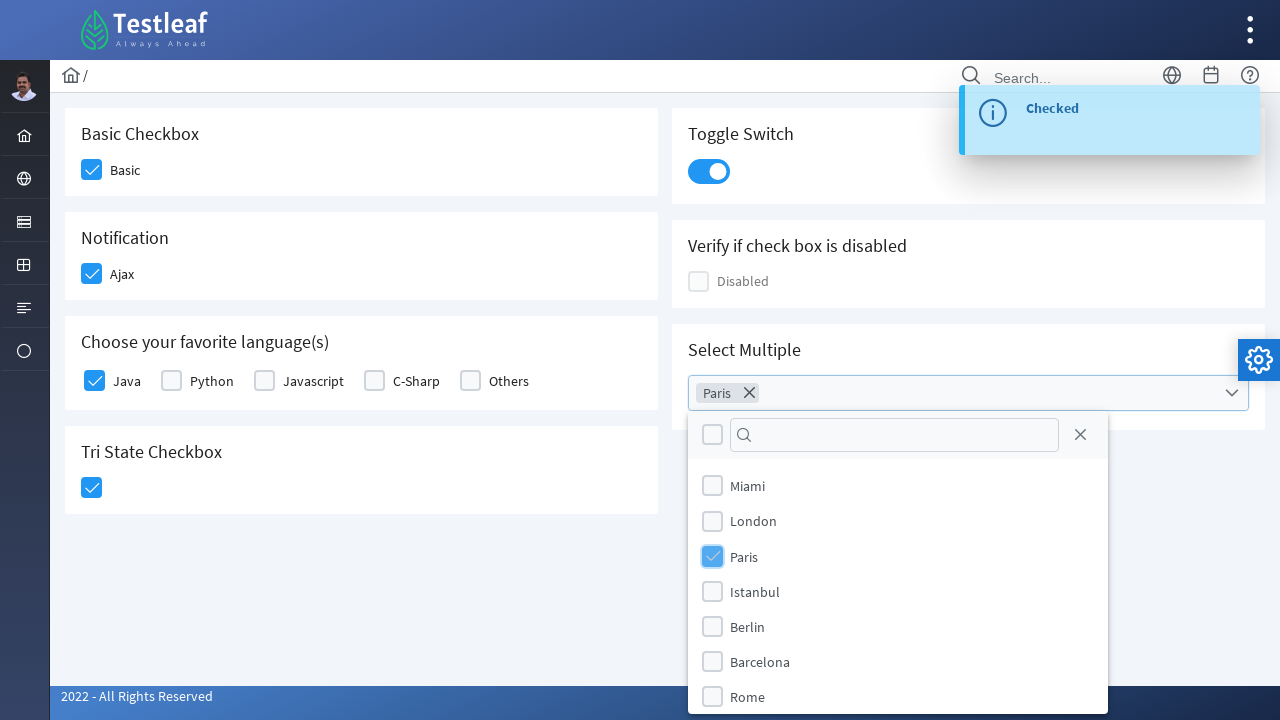

Selected second city checkbox at (712, 697) on (//div[@class='ui-chkbox-box ui-widget ui-corner-all ui-state-default'])[11]
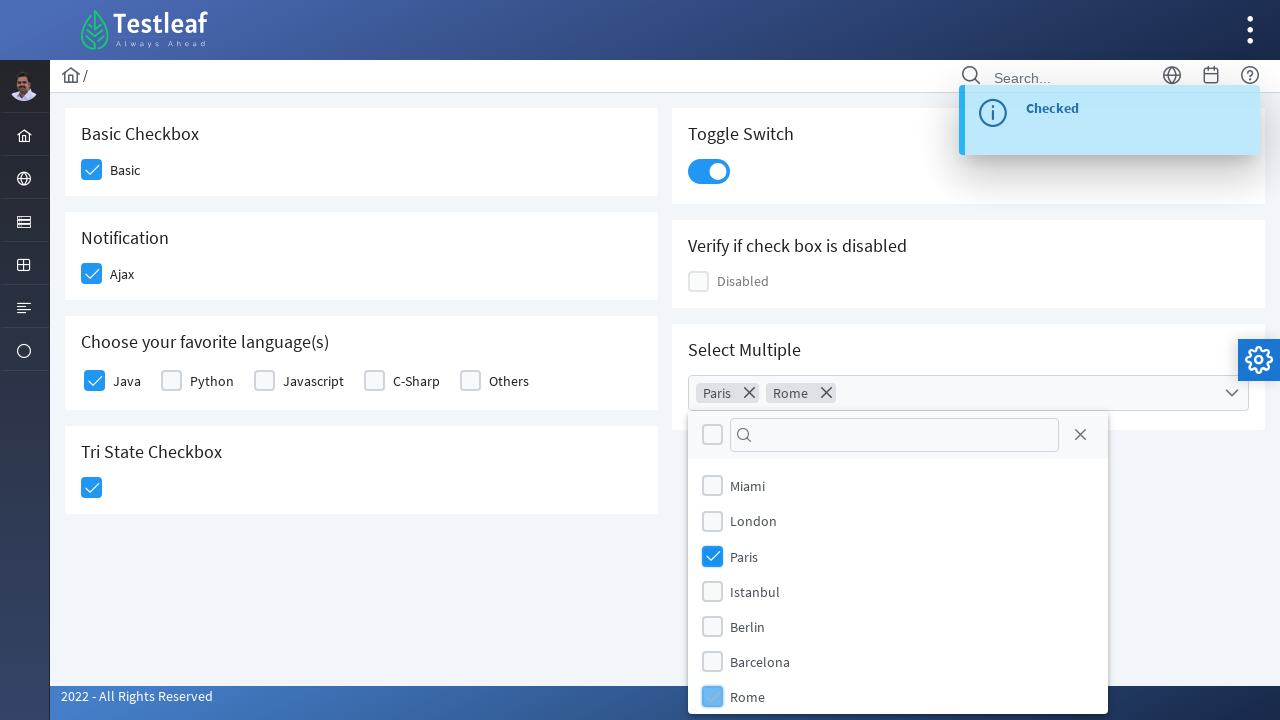

Selected third city checkbox at (712, 521) on (//div[@class='ui-chkbox-box ui-widget ui-corner-all ui-state-default'])[7]
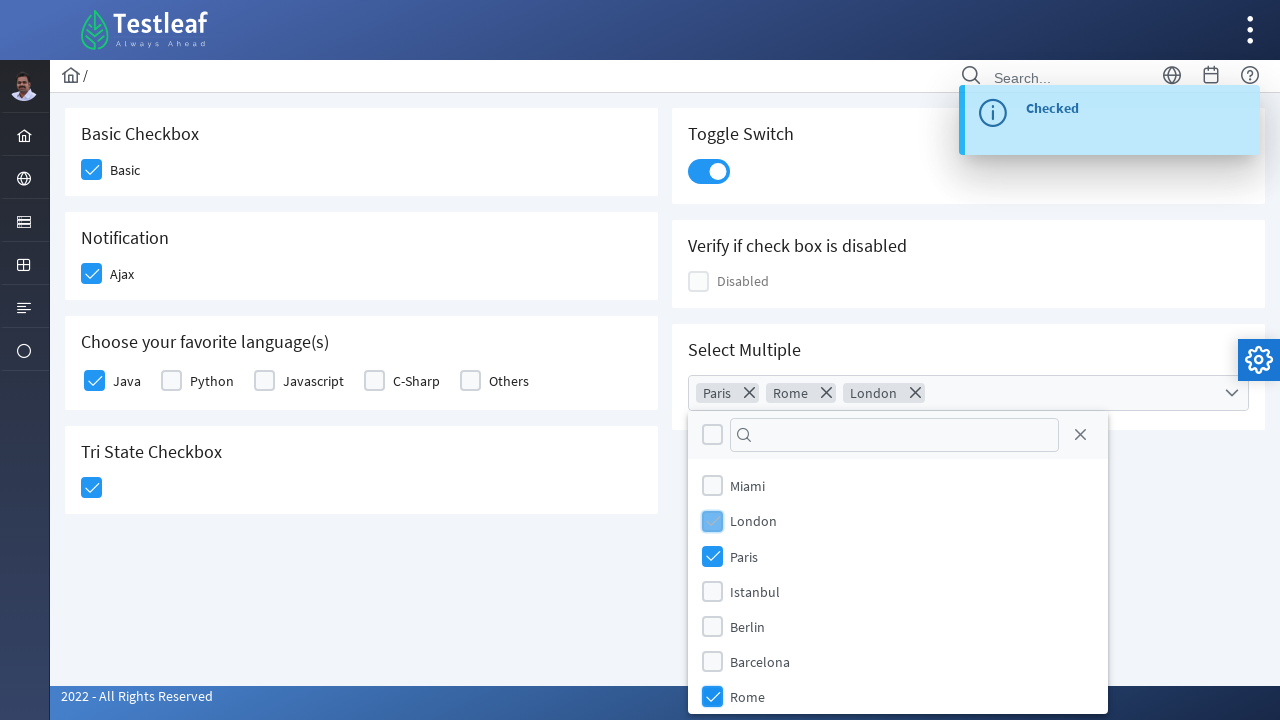

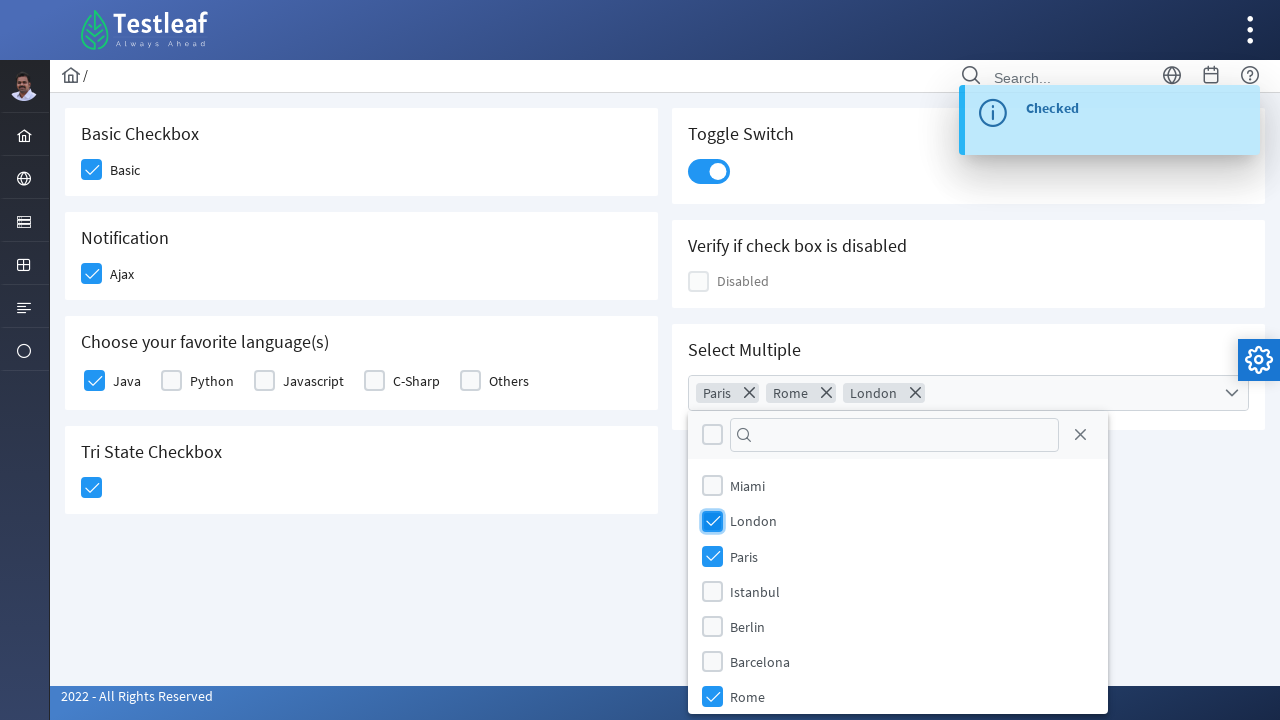